Tests W3Schools JavaScript confirm dialog example by switching to an iframe and clicking the "Try it" button to trigger the confirm dialog

Starting URL: https://www.w3schools.com/jsref/tryit.asp?filename=tryjsref_confirm

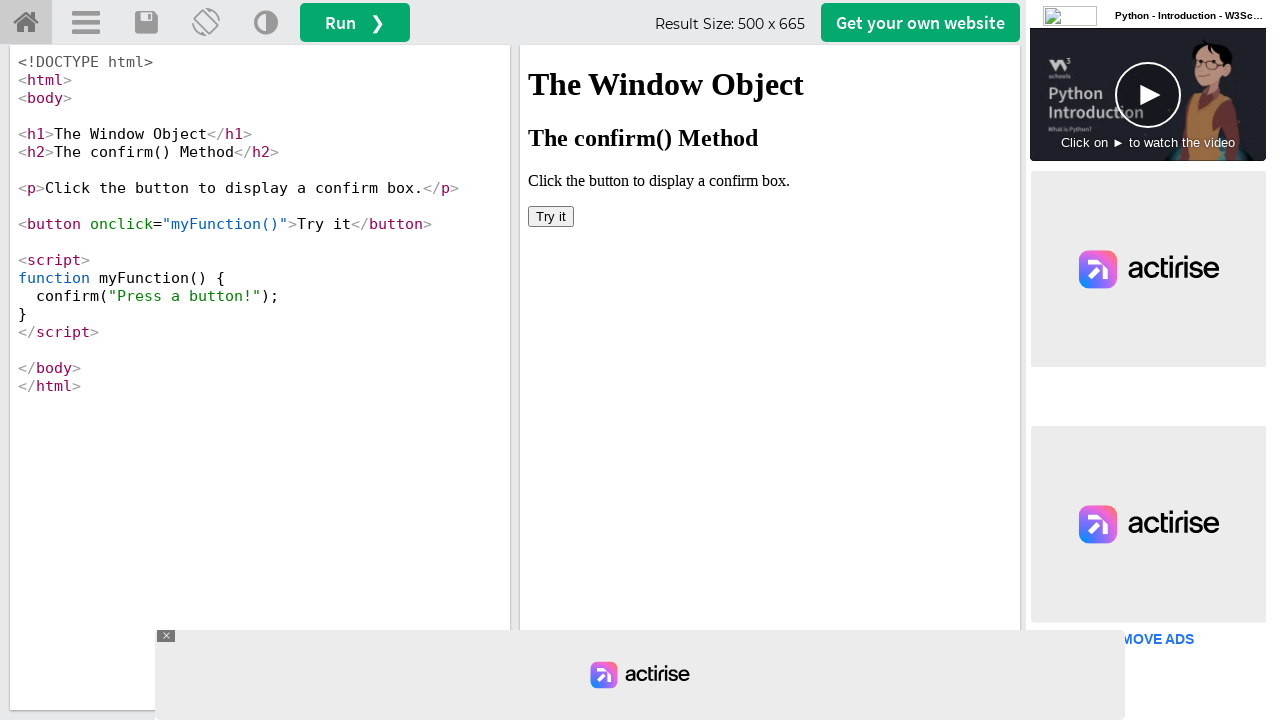

Located iframe containing the W3Schools JavaScript example
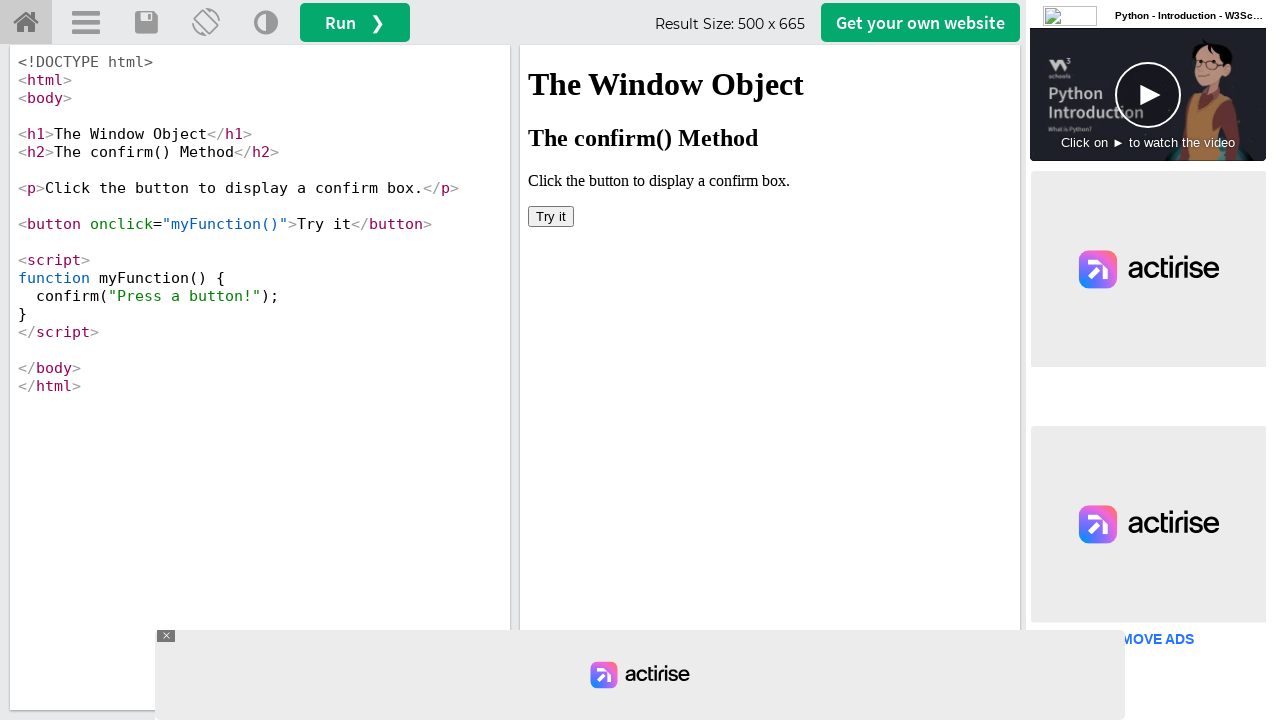

Clicked the 'Try it' button to trigger the confirm dialog at (551, 216) on iframe[name='iframeResult'] >> internal:control=enter-frame >> button[onclick='m
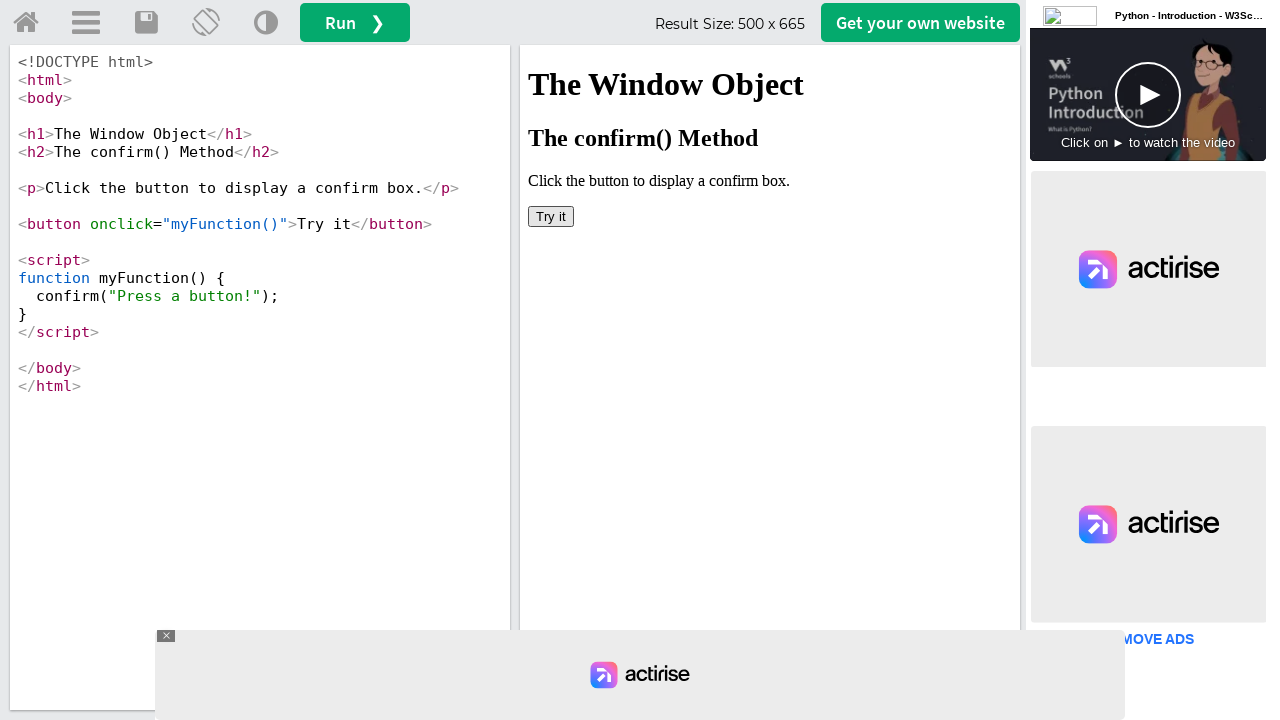

Set up dialog handler to accept the confirm dialog
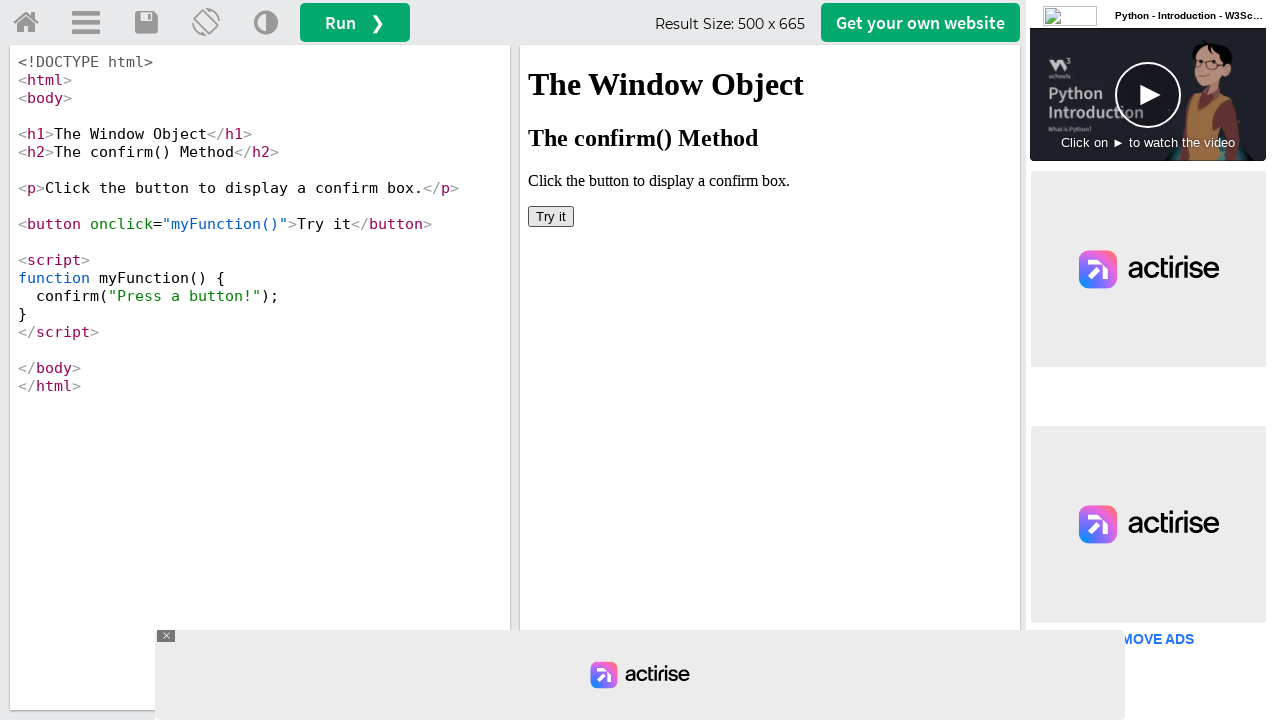

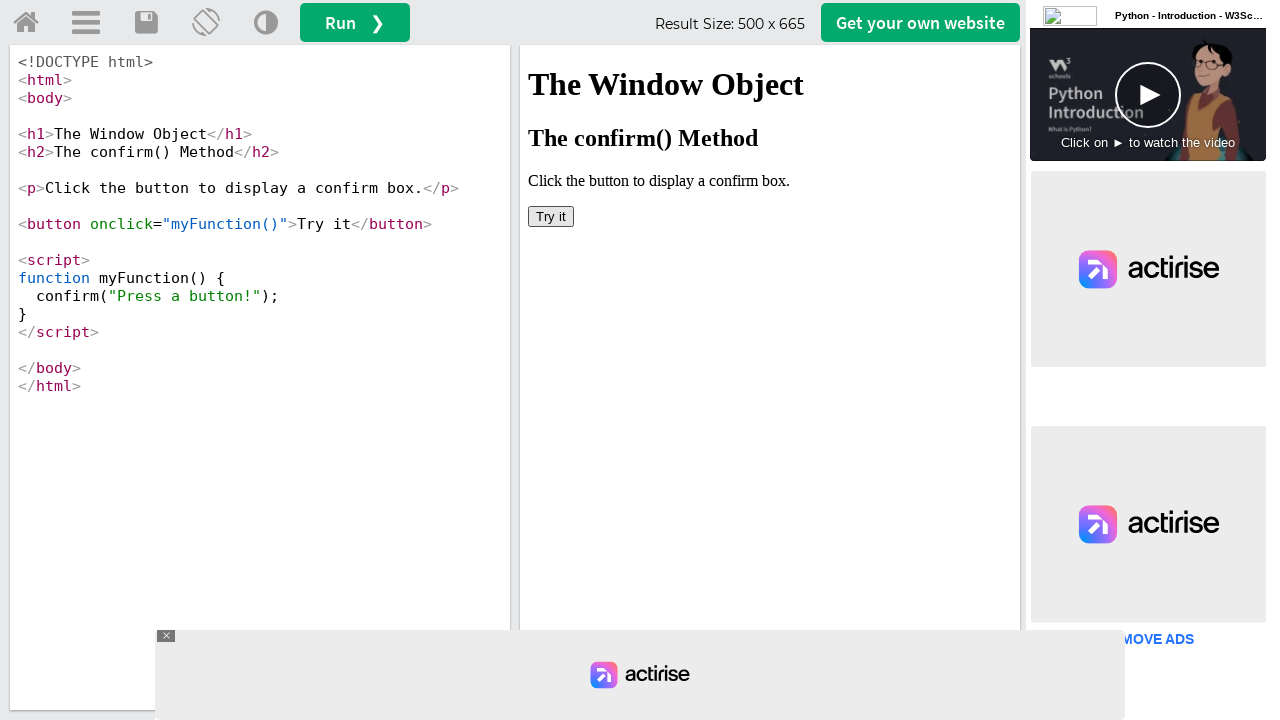